Tests handling of a simple JavaScript alert by clicking a button, accepting the alert, and verifying the result message

Starting URL: http://the-internet.herokuapp.com/javascript_alerts

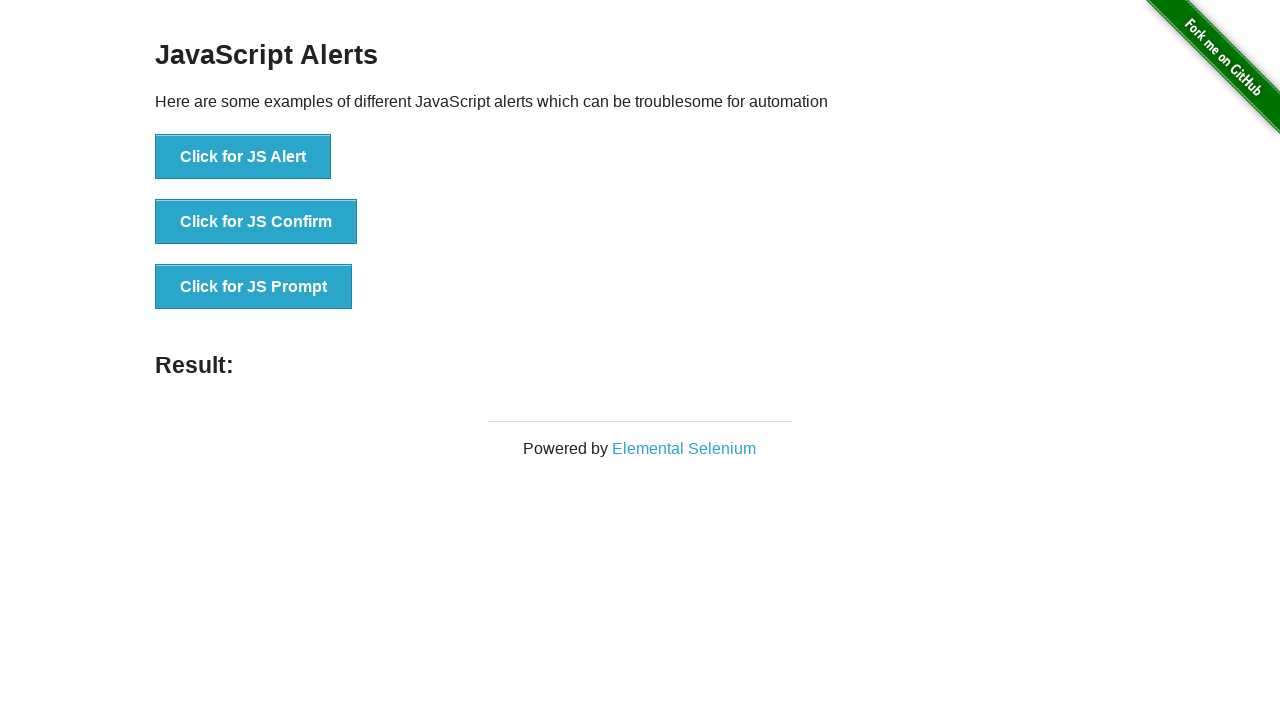

Clicked button to trigger JavaScript alert at (243, 157) on xpath=//button[.='Click for JS Alert']
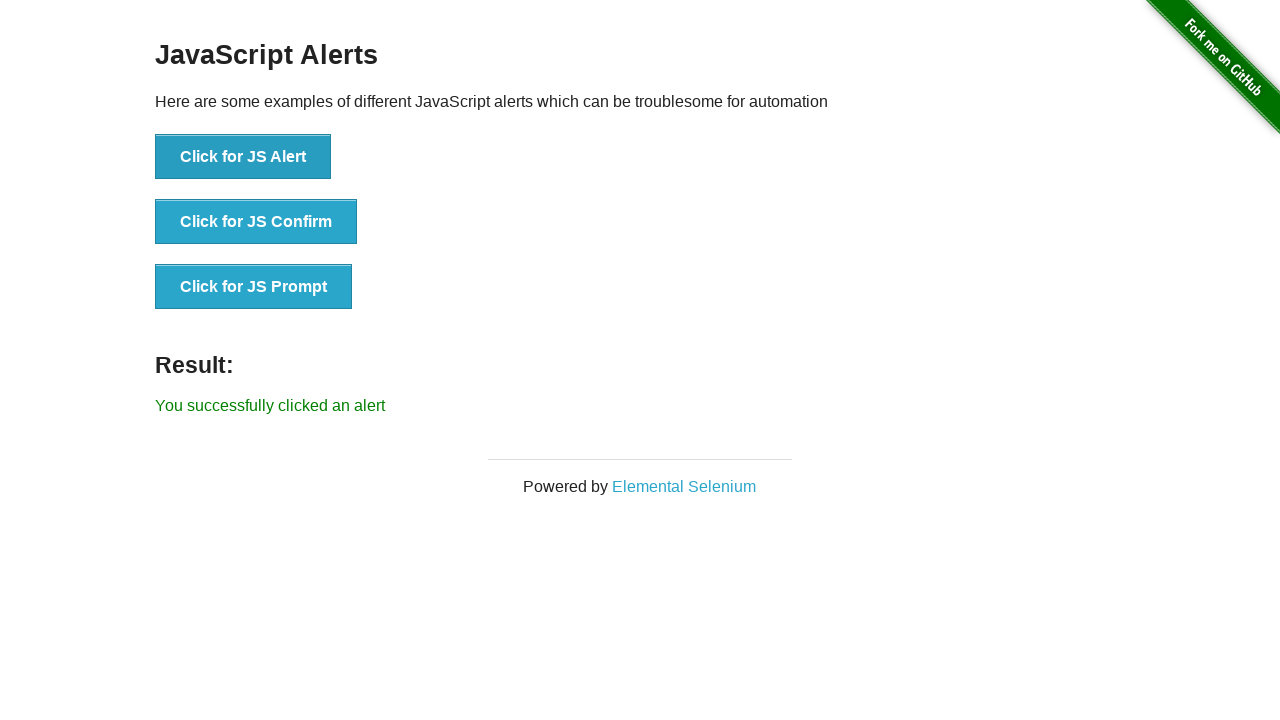

Set up dialog handler to accept alert
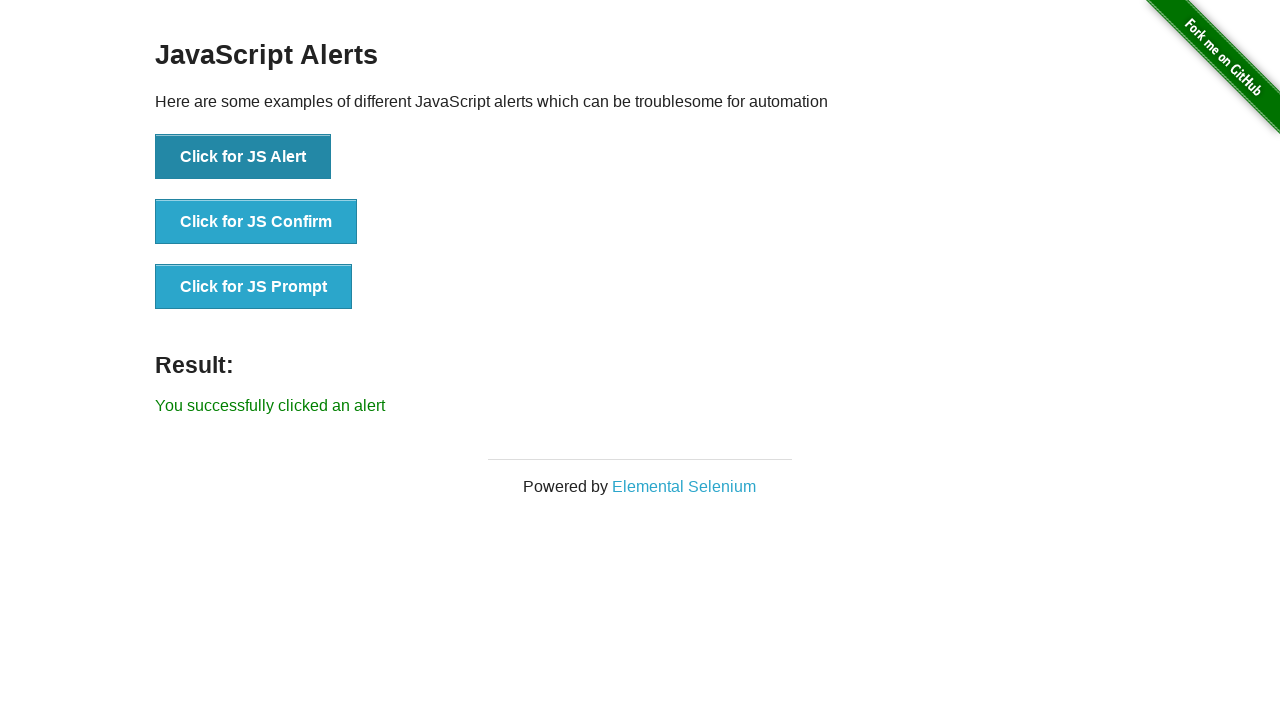

Result message appeared after accepting alert
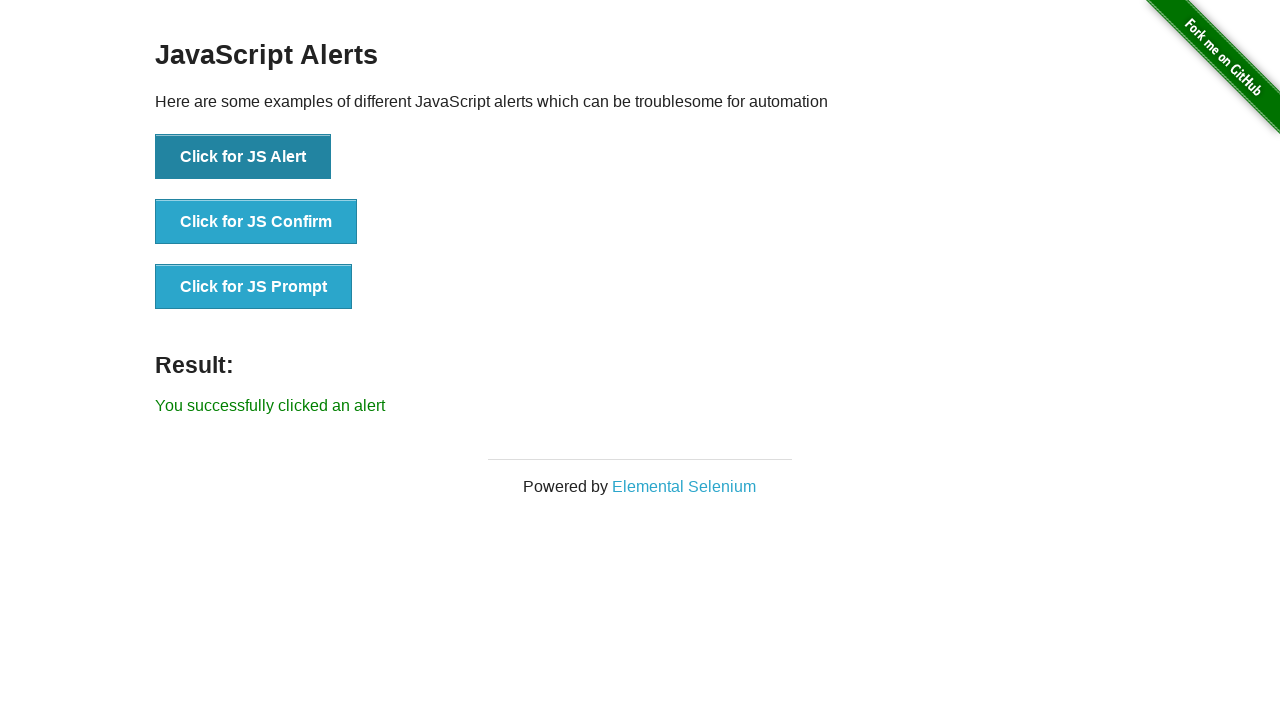

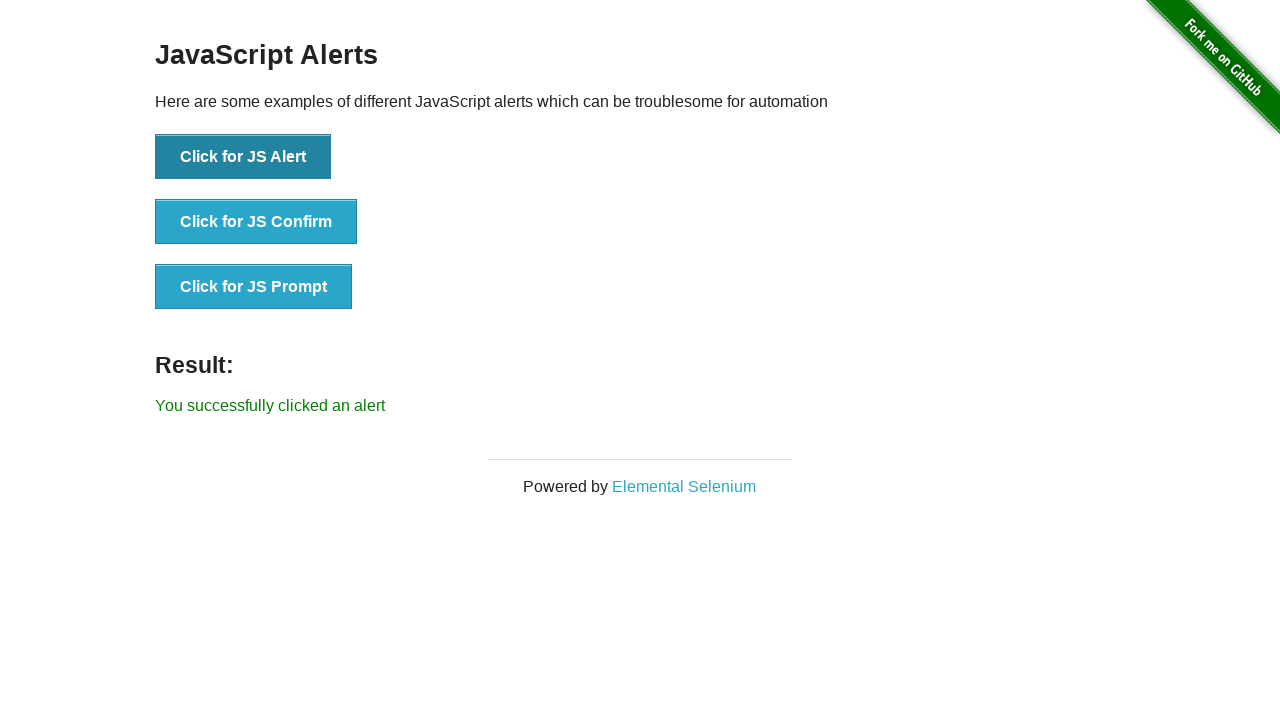